Tests dialog handling by navigating to entry ad page and setting up a dialog handler to accept dialogs

Starting URL: https://the-internet.herokuapp.com/

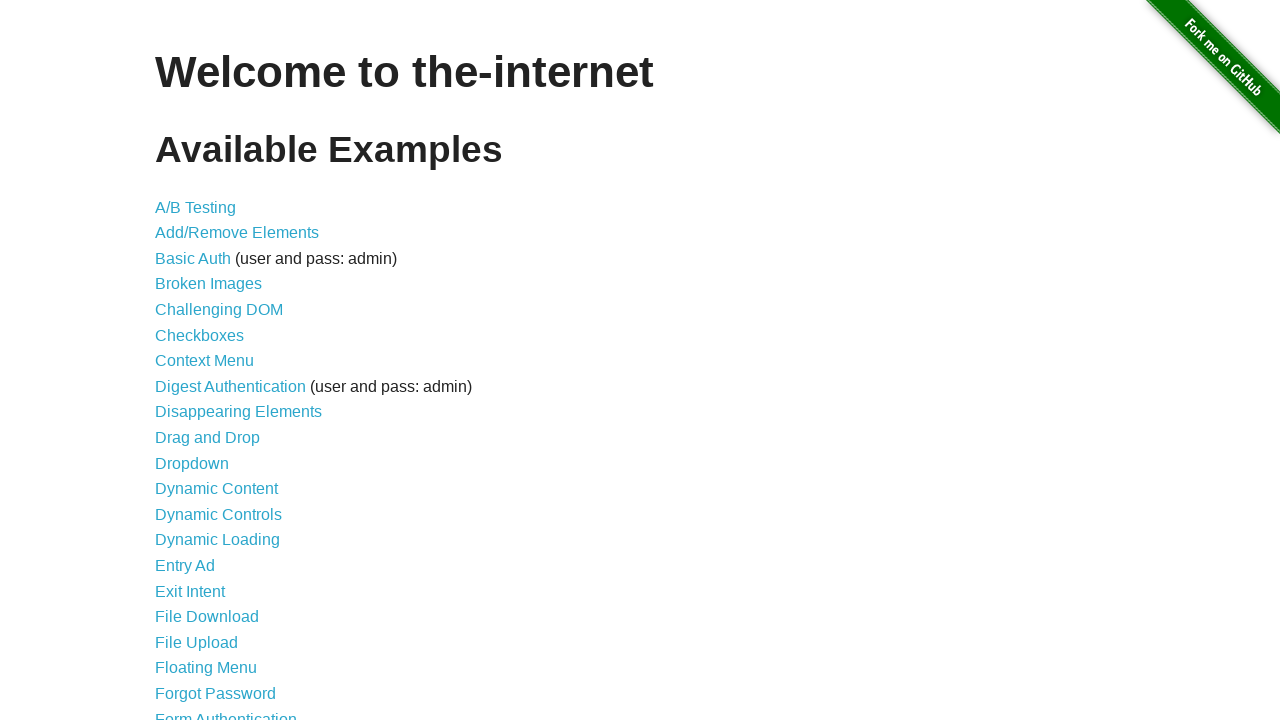

Set up dialog handler to accept dialogs
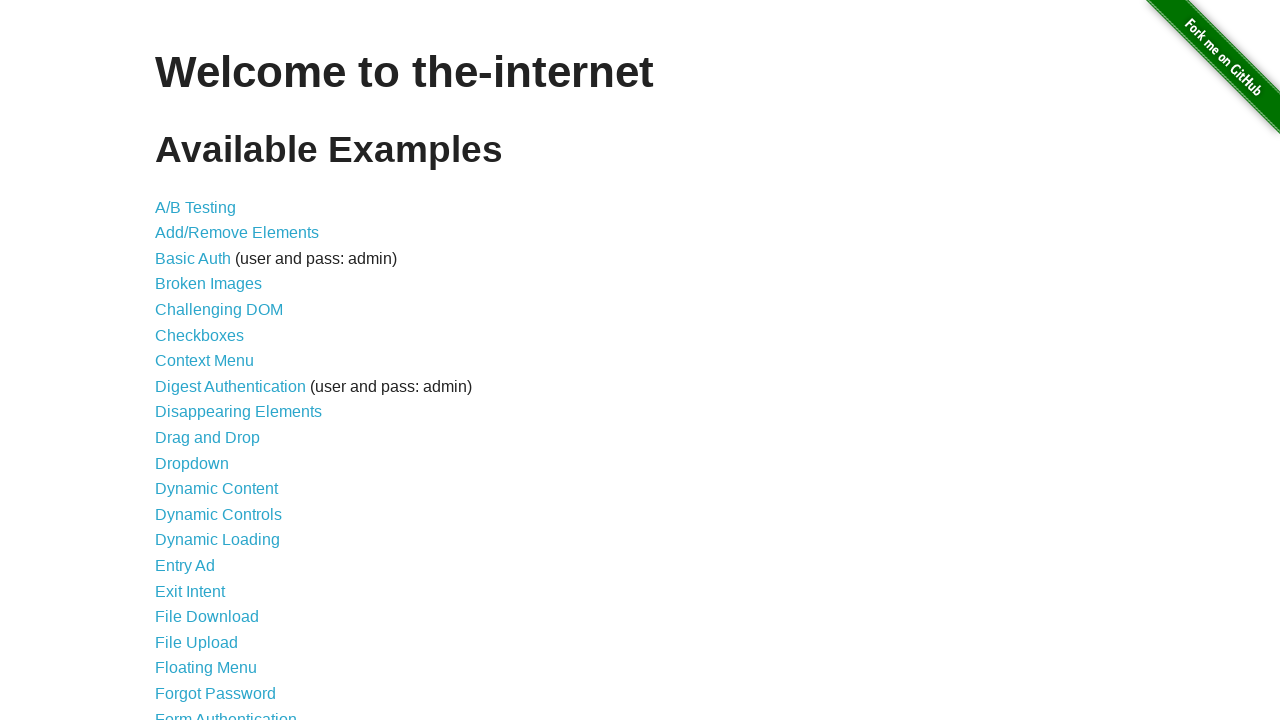

Clicked on entry ad link at (185, 566) on a[href='/entry_ad']
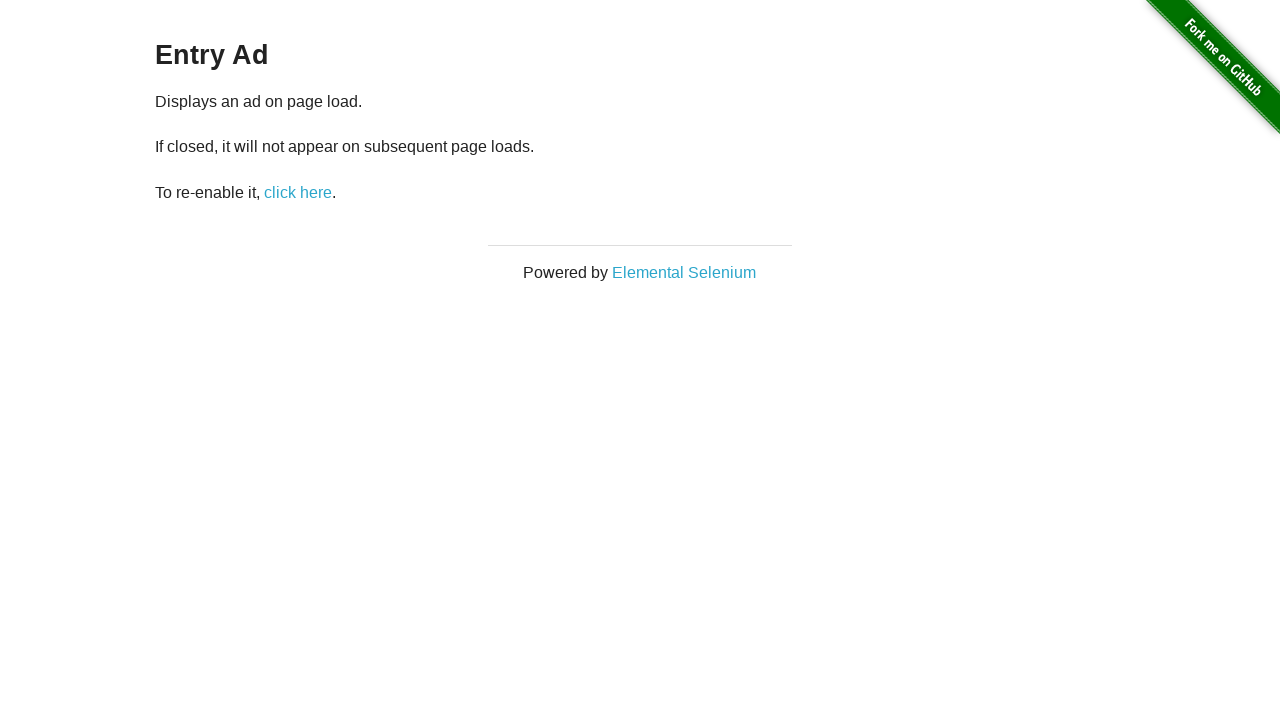

Waited 2 seconds for dialog to appear and be handled
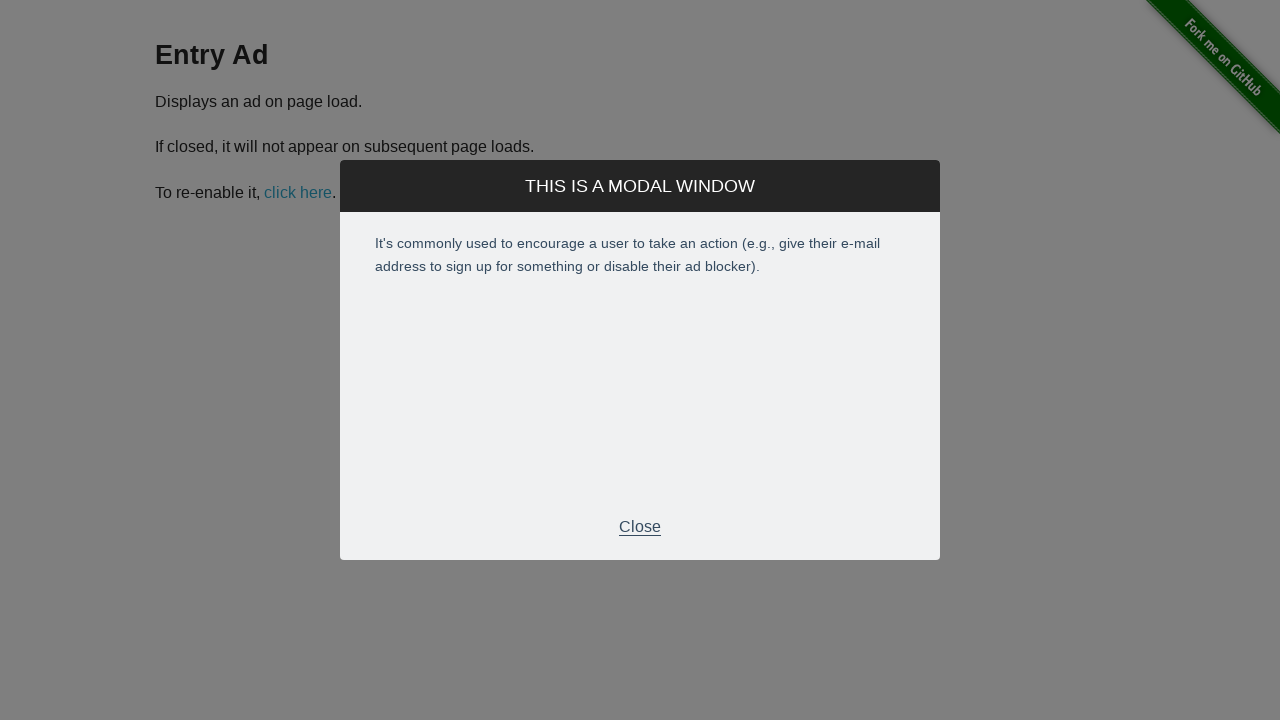

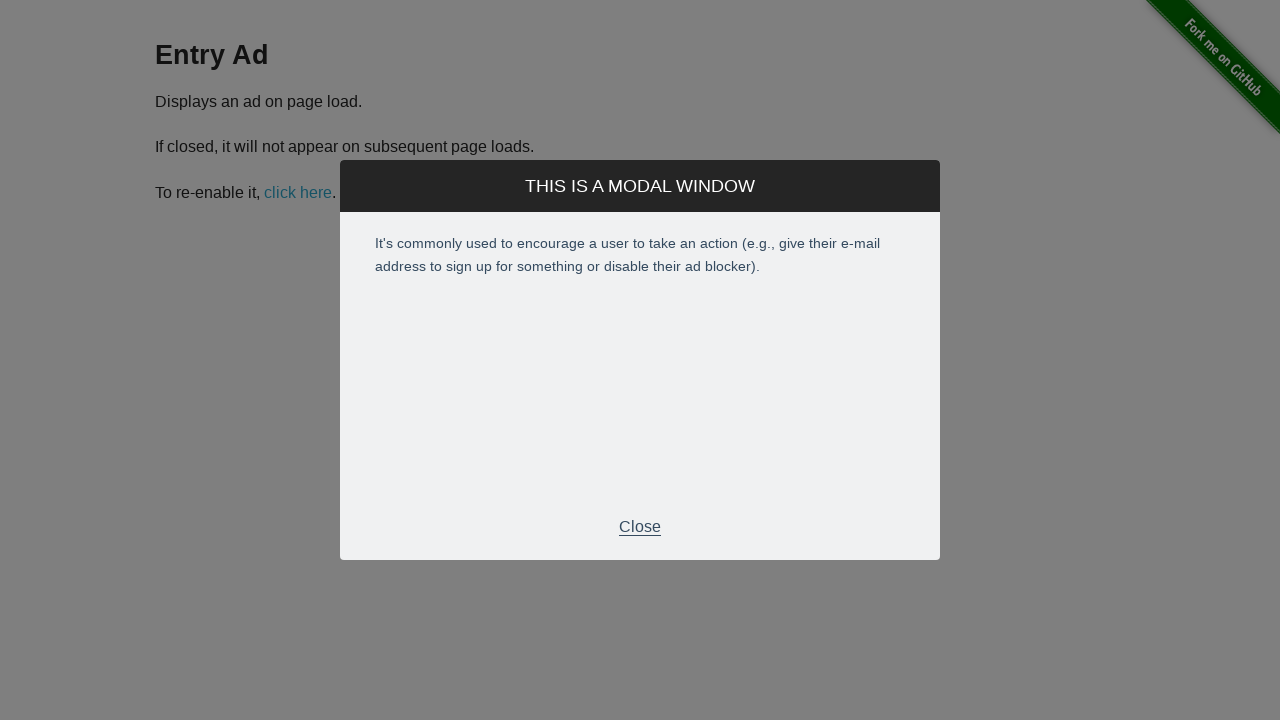